Clicks on the Services link and verifies the page header displays "Services"

Starting URL: http://jacekokrojek.github.io/jak-to-zrobic-w-js/

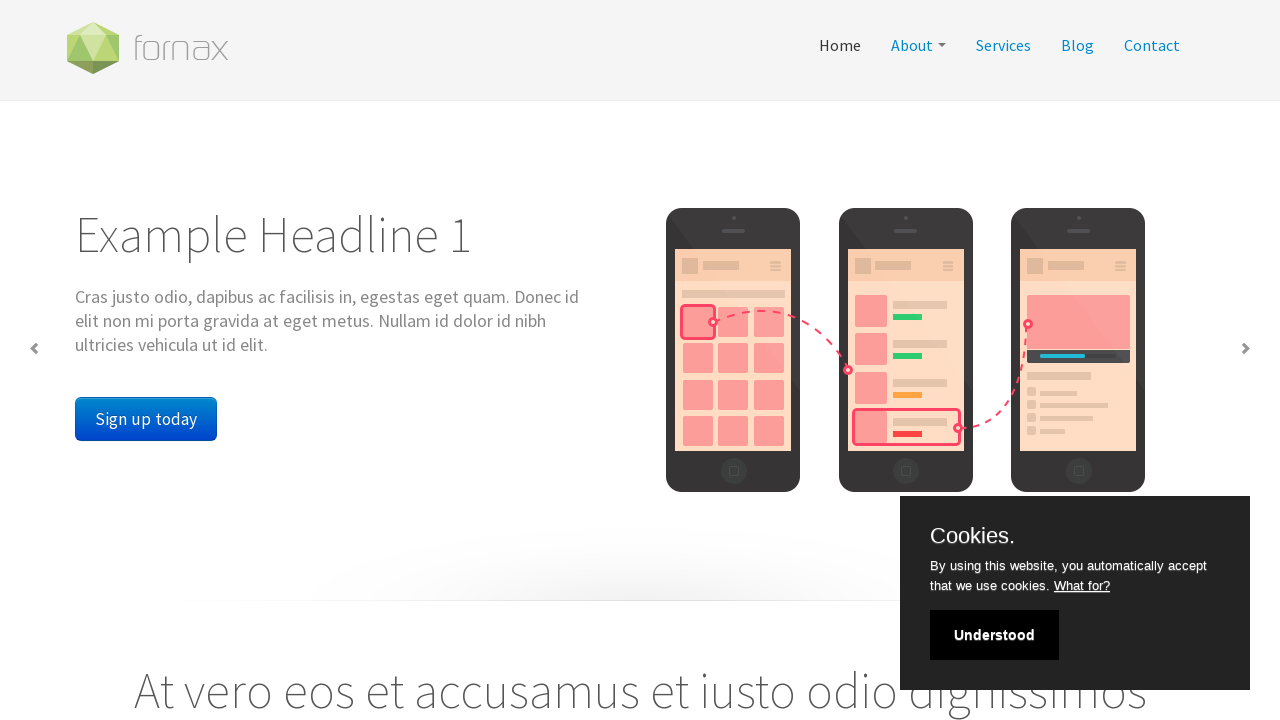

Clicked on the Services link at (1004, 45) on a[href='service.html']
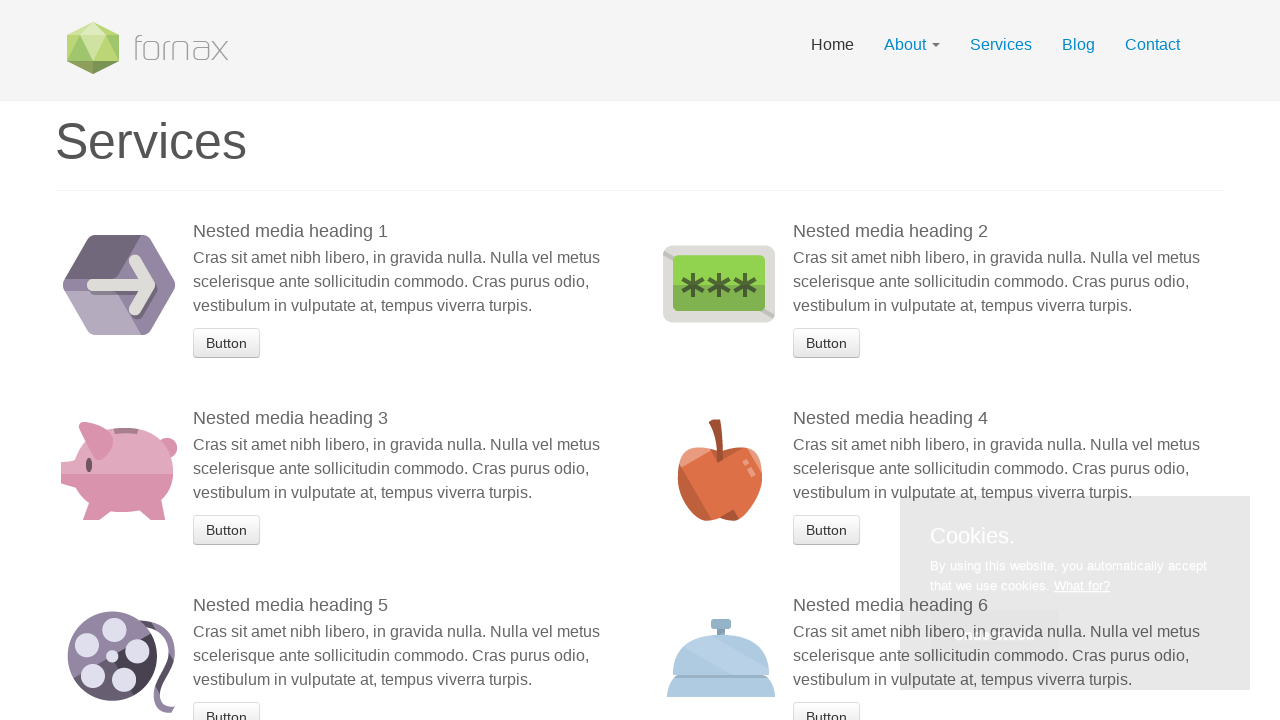

Page header (h1) loaded
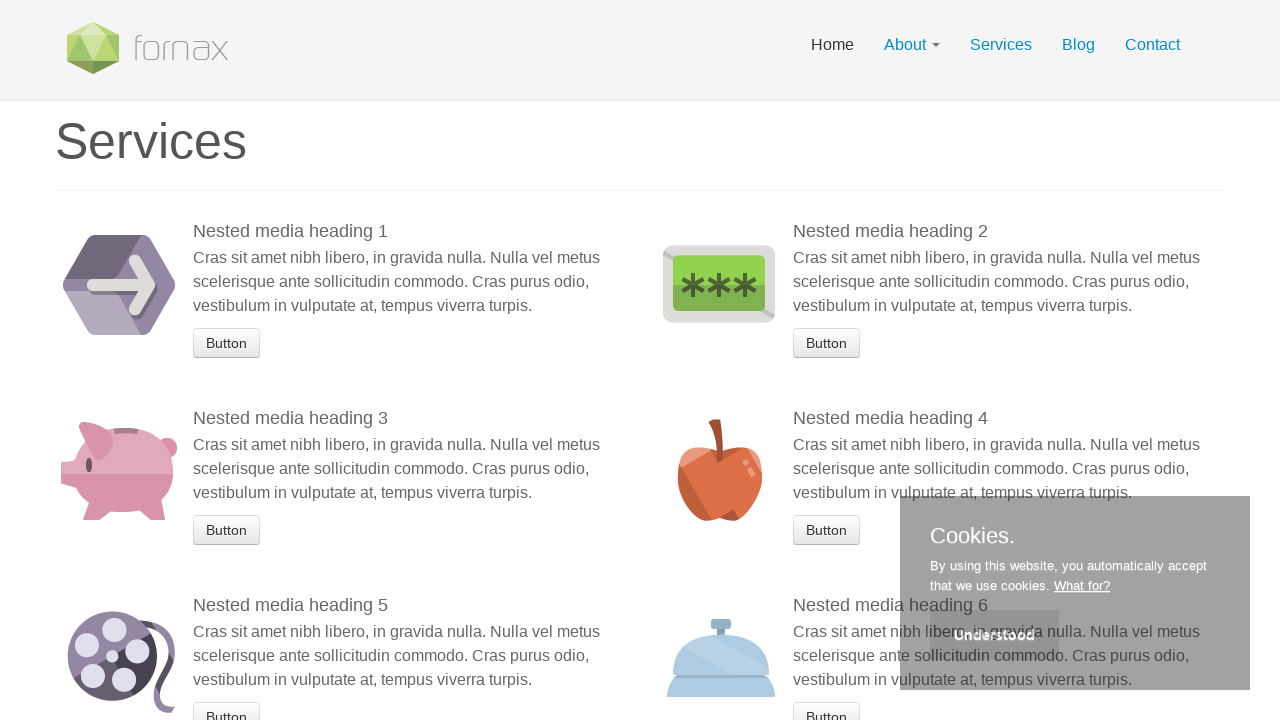

Retrieved header text content
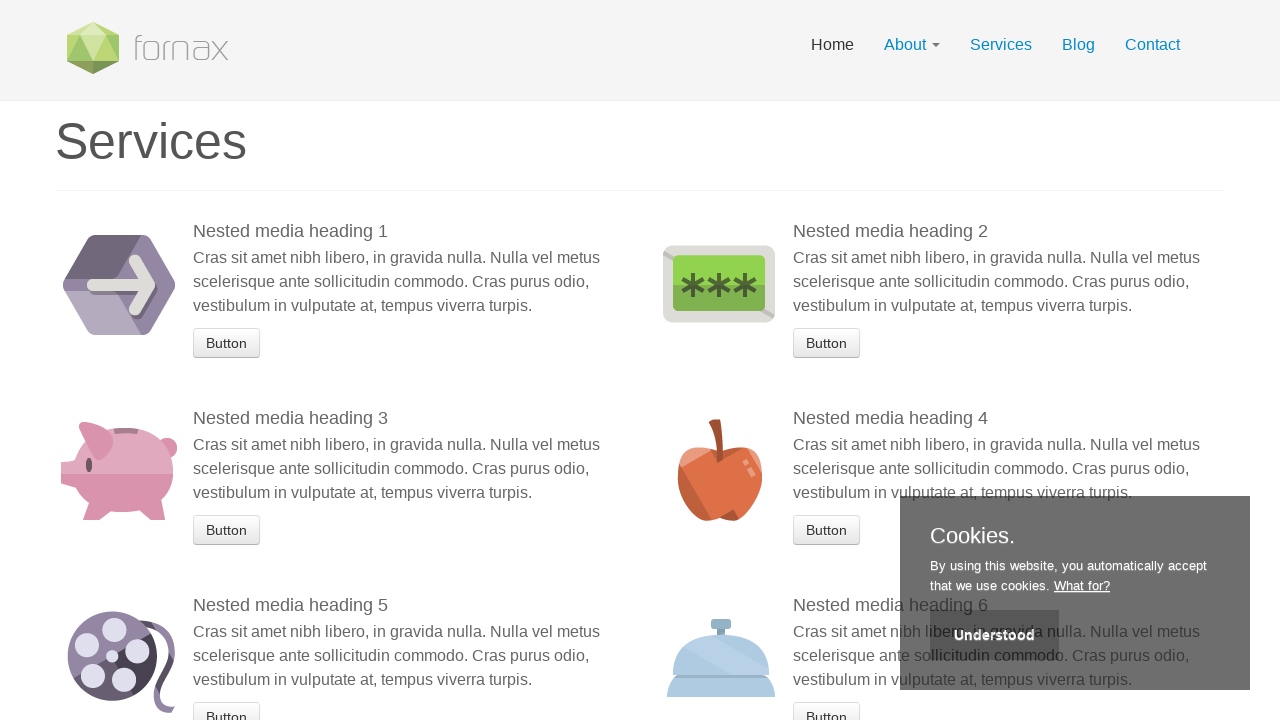

Verified page header displays 'Services'
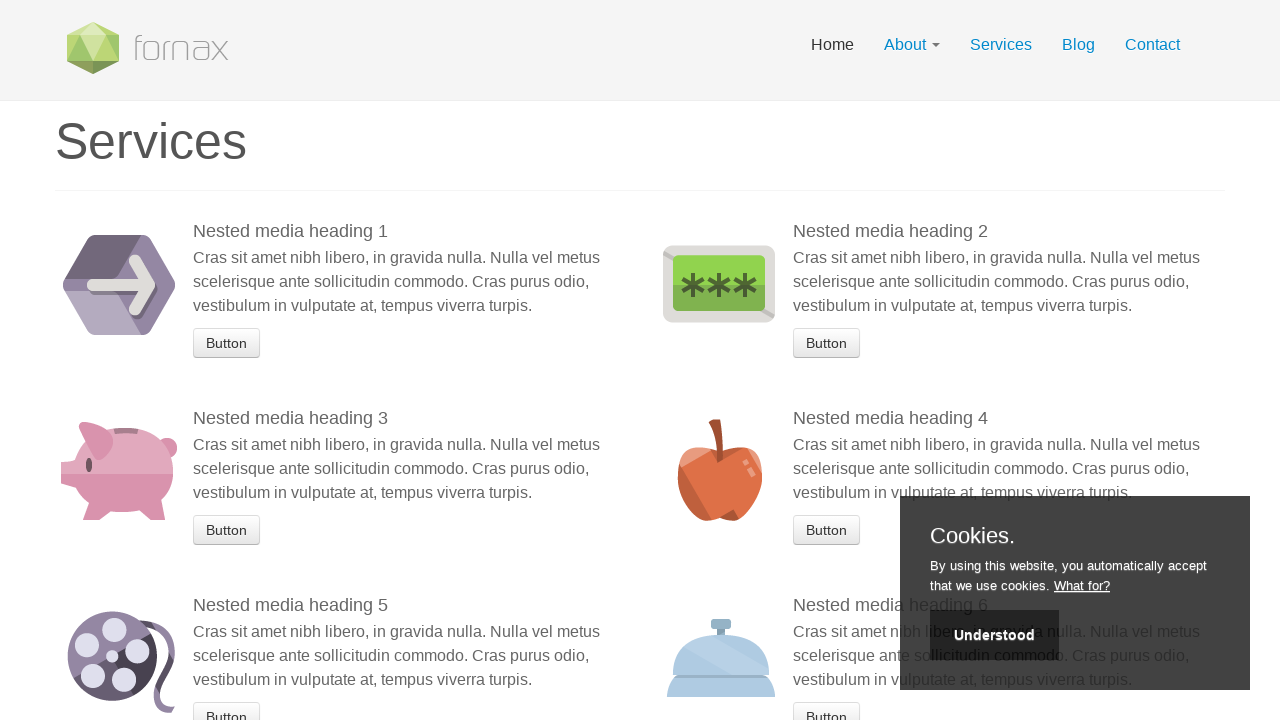

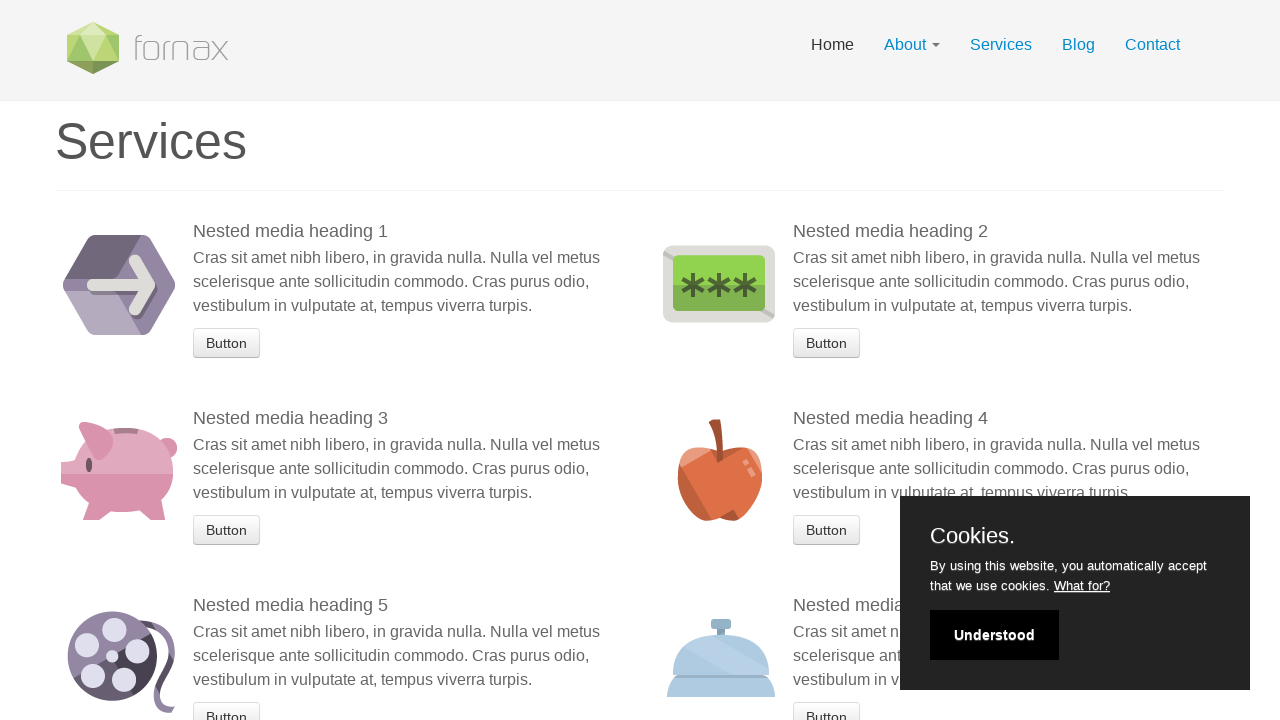